Tests the jQuery UI Button widget by clicking various button types including buttons, submit inputs, and anchor elements.

Starting URL: https://jqueryui.com/button/

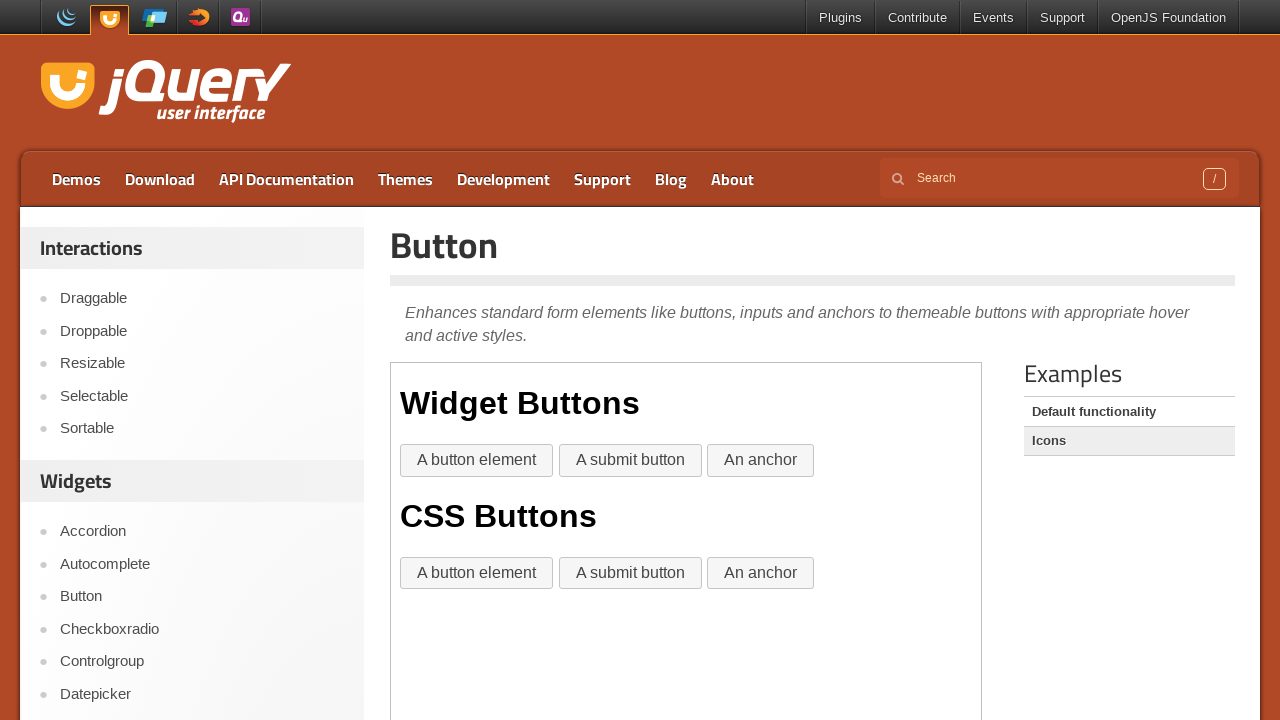

Scrolled down 300 pixels to view the demo
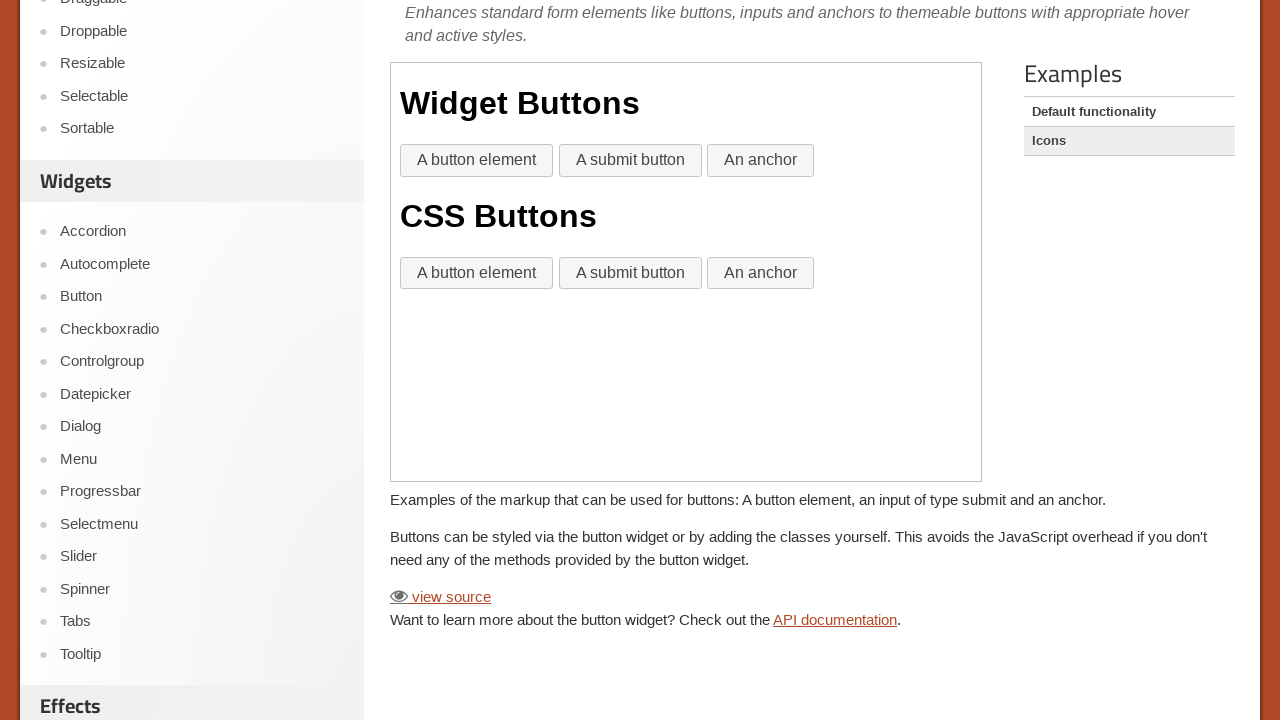

Located the demo iframe
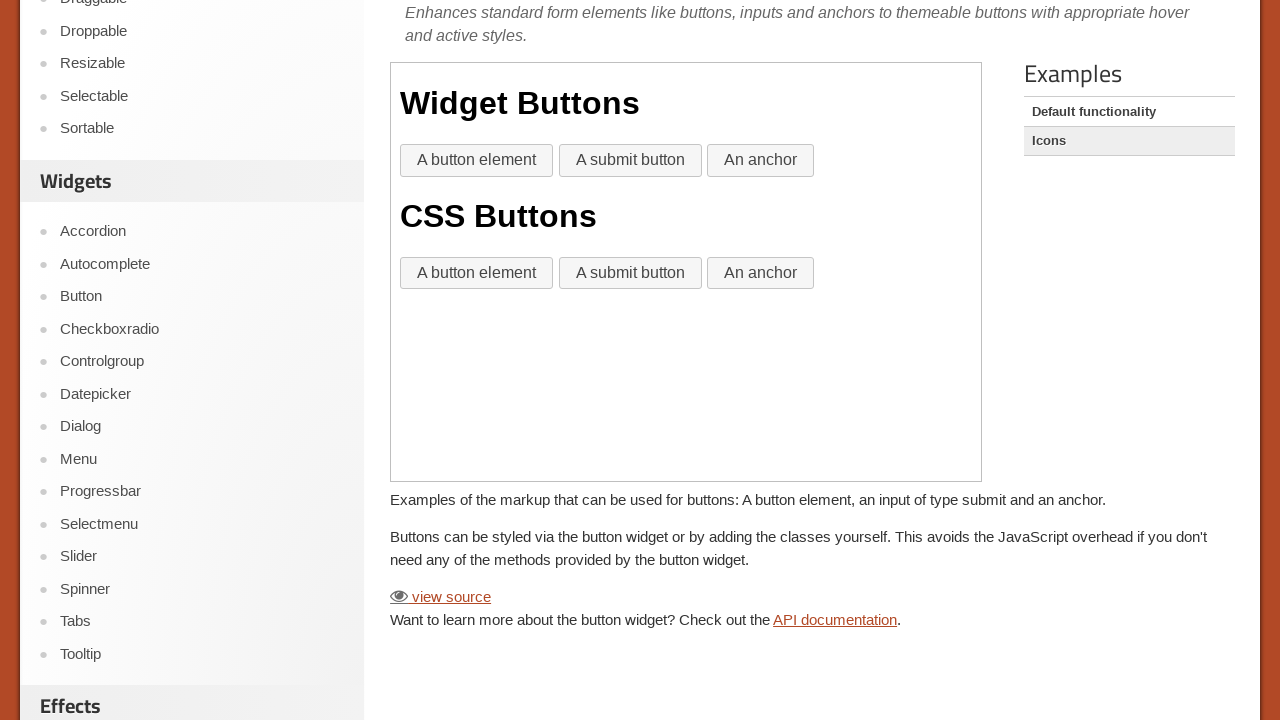

Located the first widget button
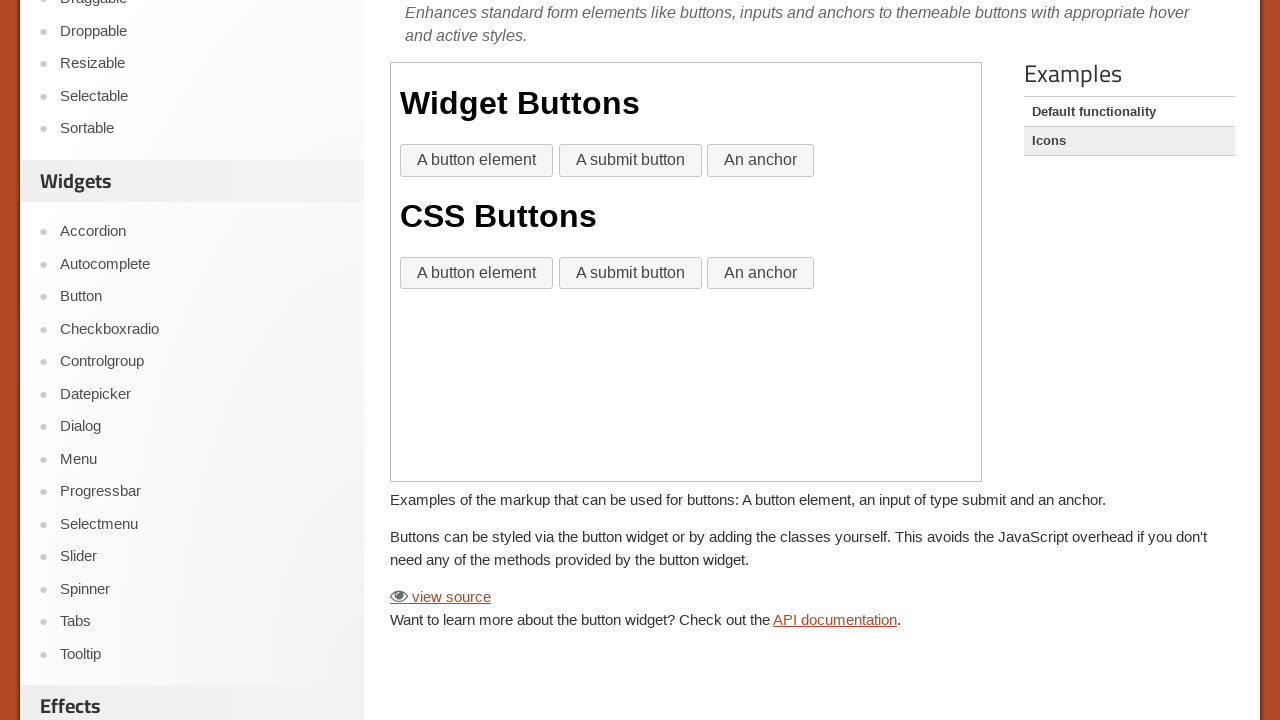

Widget button is ready
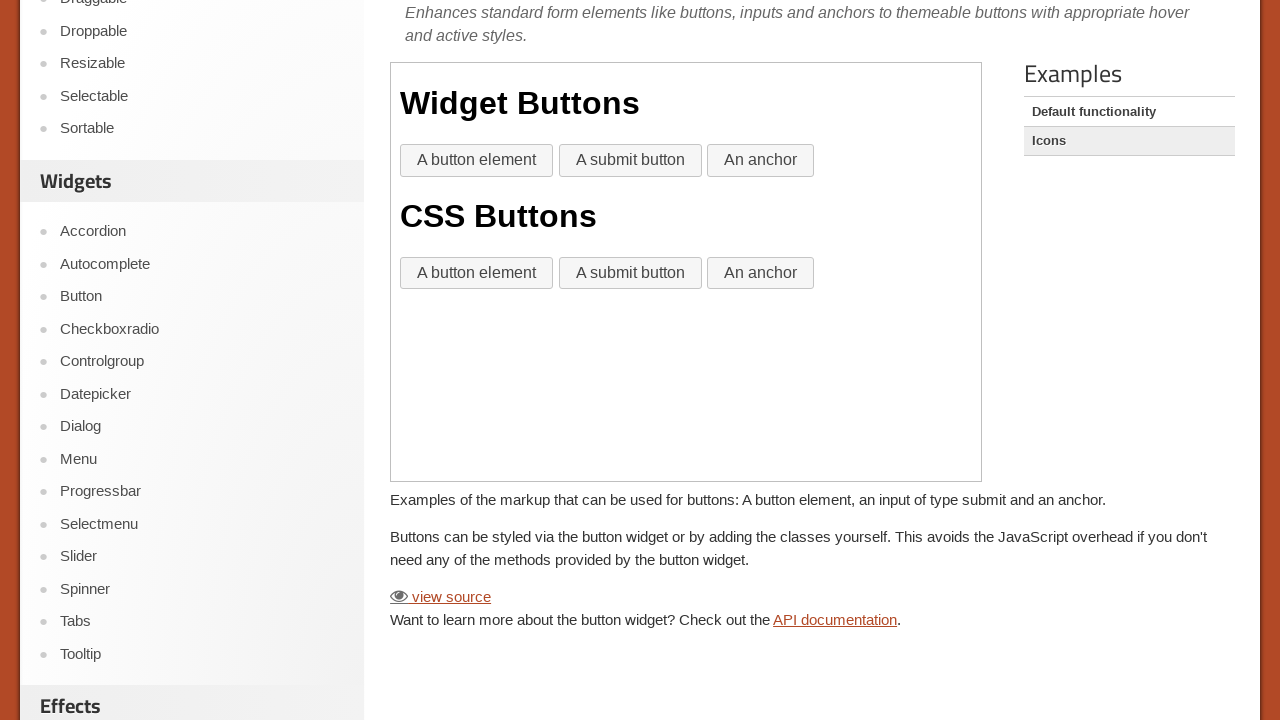

Clicked the widget button at (477, 161) on iframe.demo-frame >> internal:control=enter-frame >> div button >> nth=0
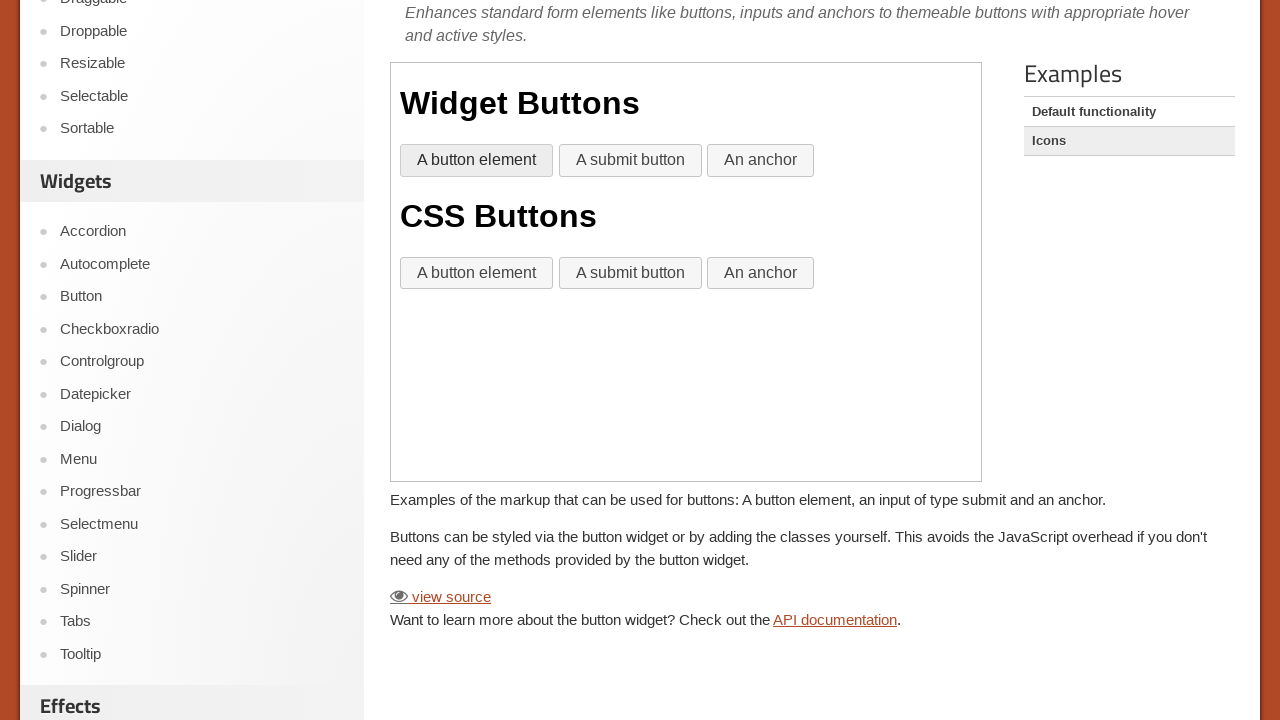

Located the submit input button
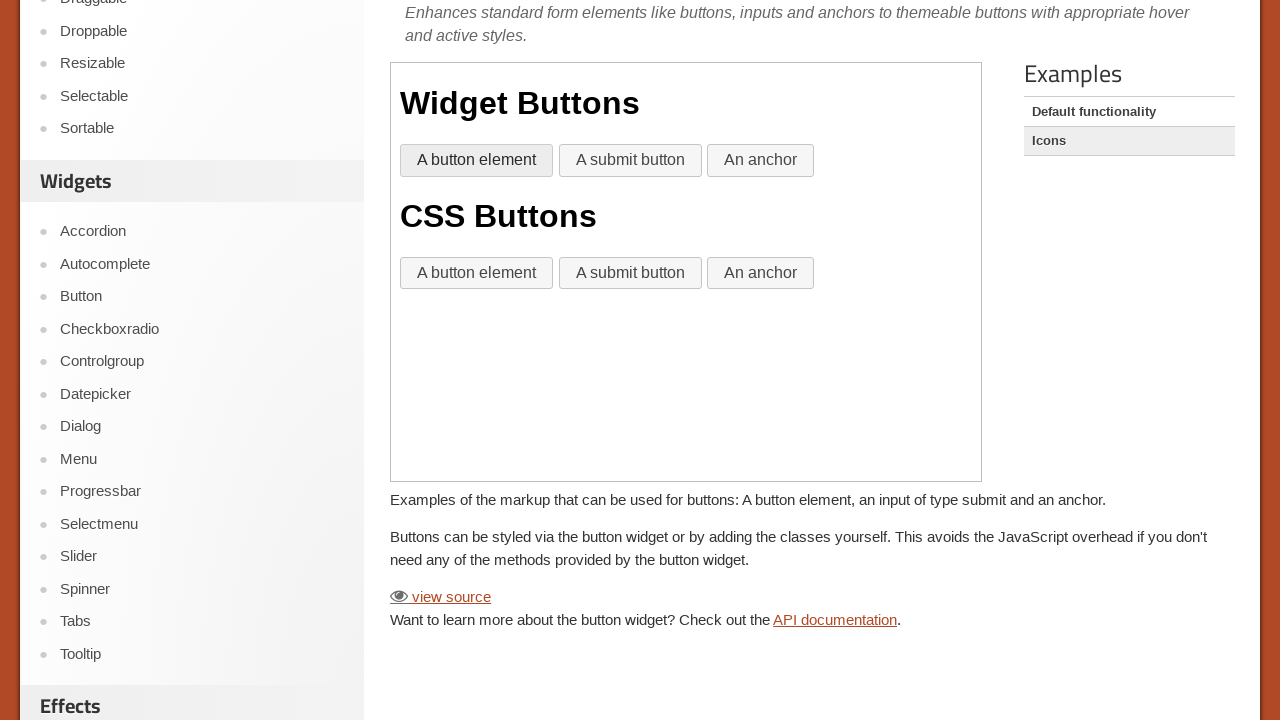

Clicked the submit input button at (630, 161) on iframe.demo-frame >> internal:control=enter-frame >> div input[type='submit']
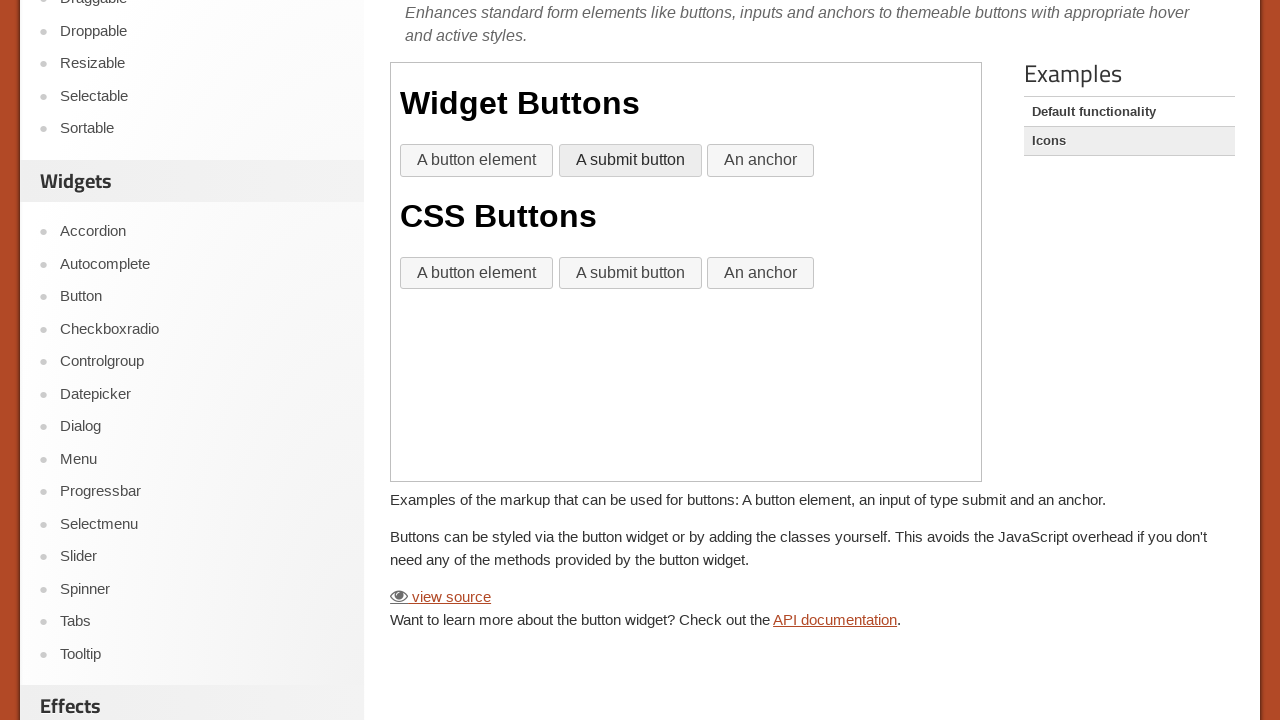

Located the anchor element with text 'An anchor'
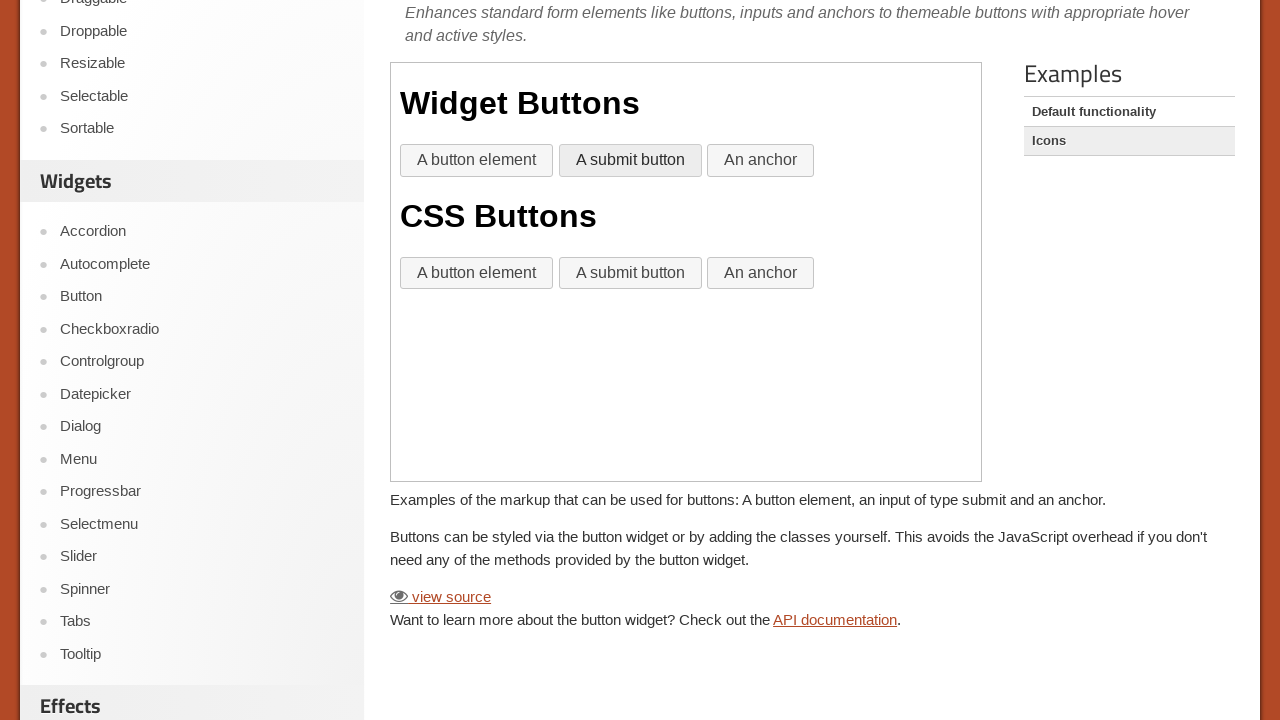

Clicked the anchor element styled as a button at (761, 161) on iframe.demo-frame >> internal:control=enter-frame >> a >> internal:has-text="An 
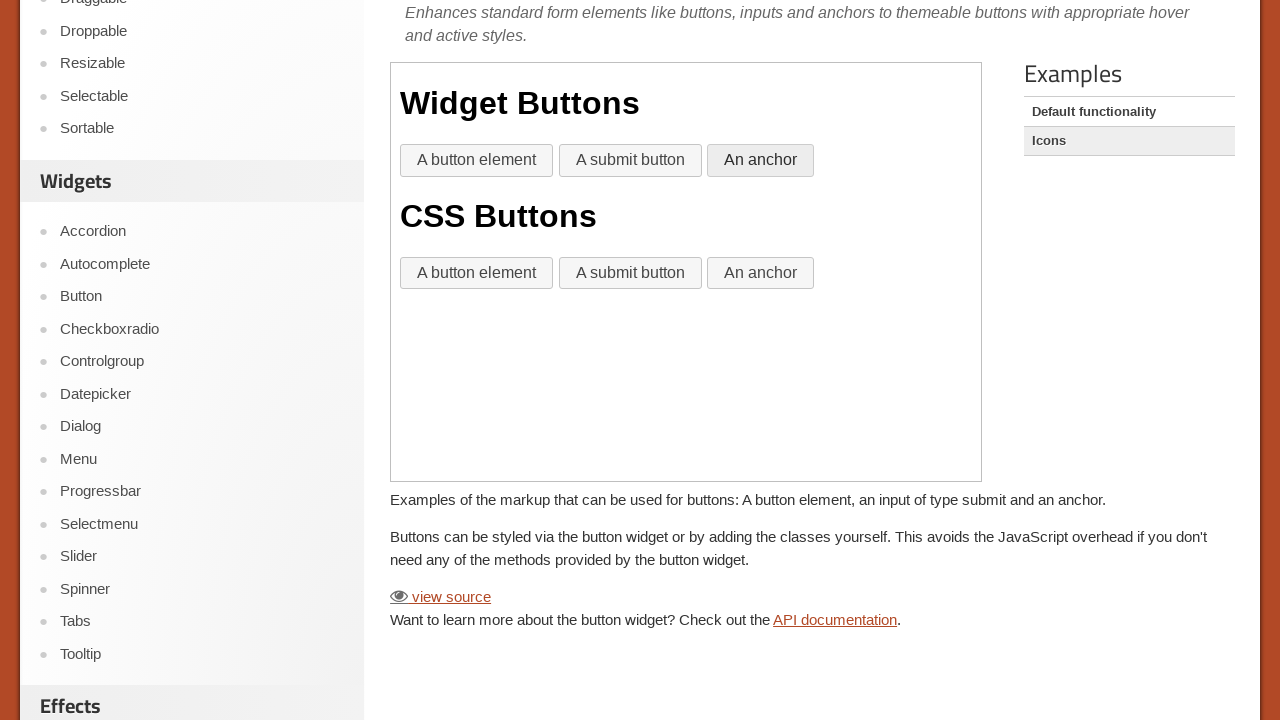

Located the CSS-only button
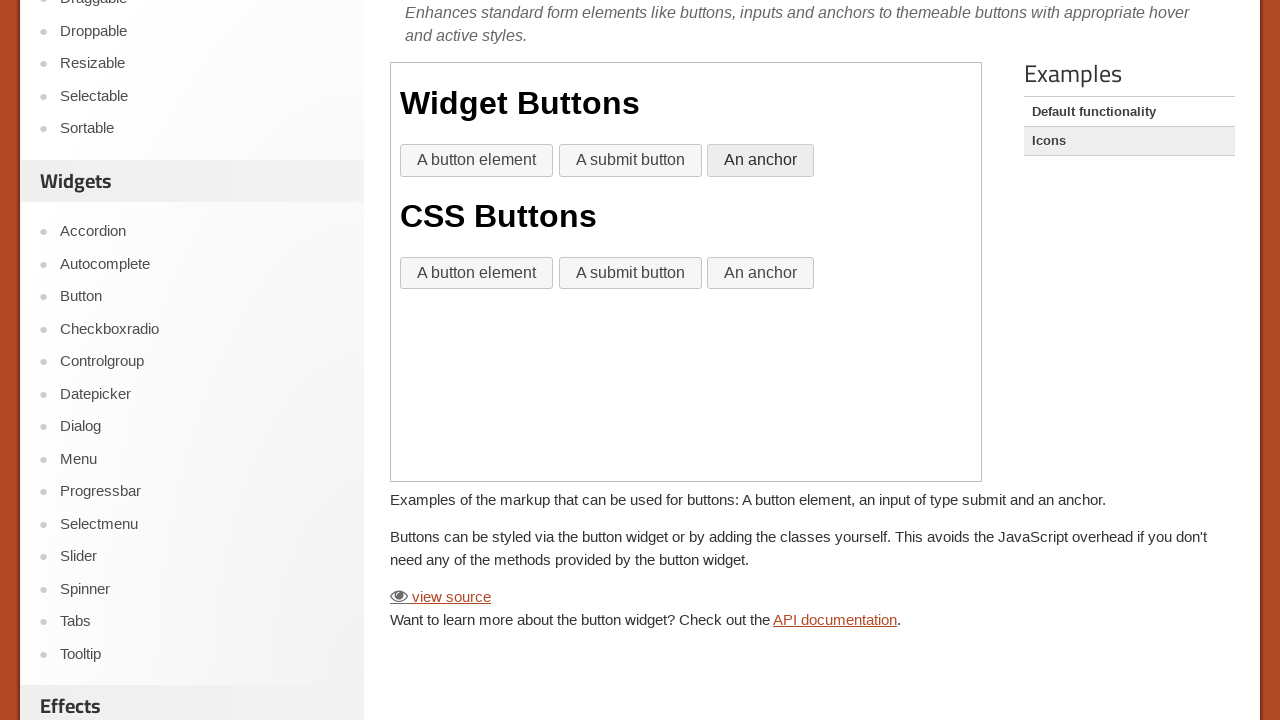

Clicked the CSS-only button at (477, 273) on iframe.demo-frame >> internal:control=enter-frame >> body > button
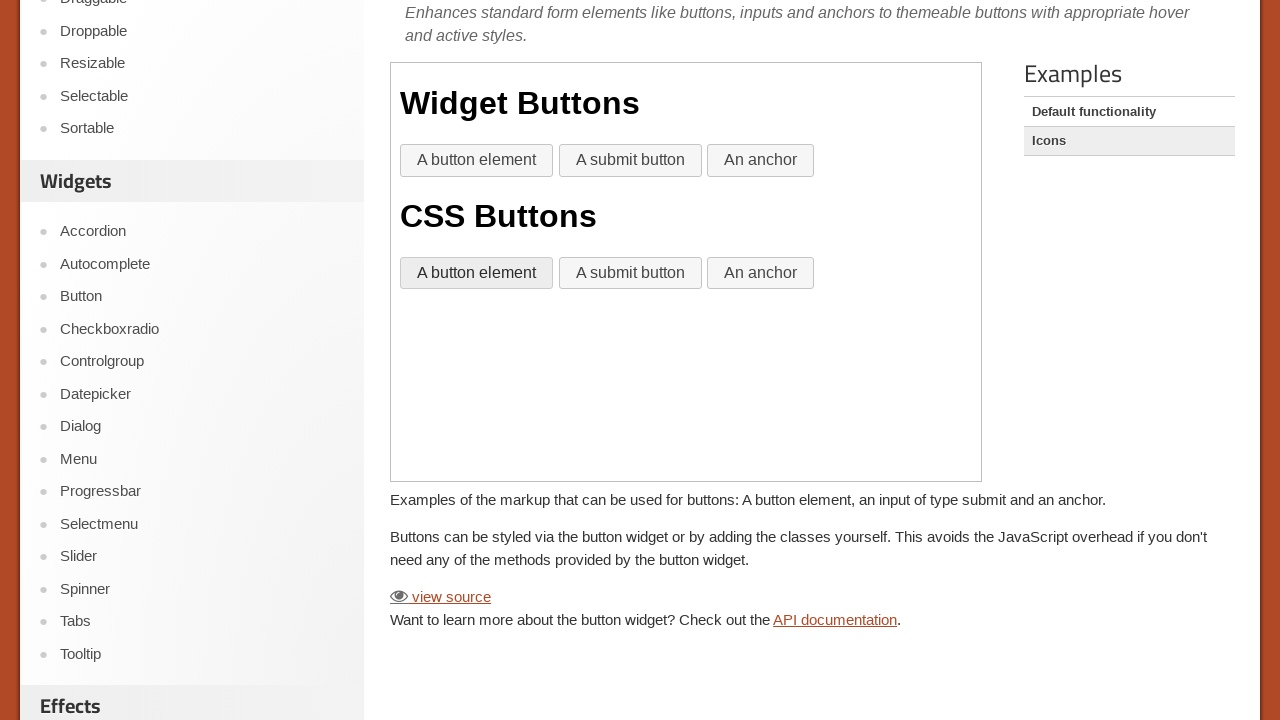

Located the CSS-only submit input
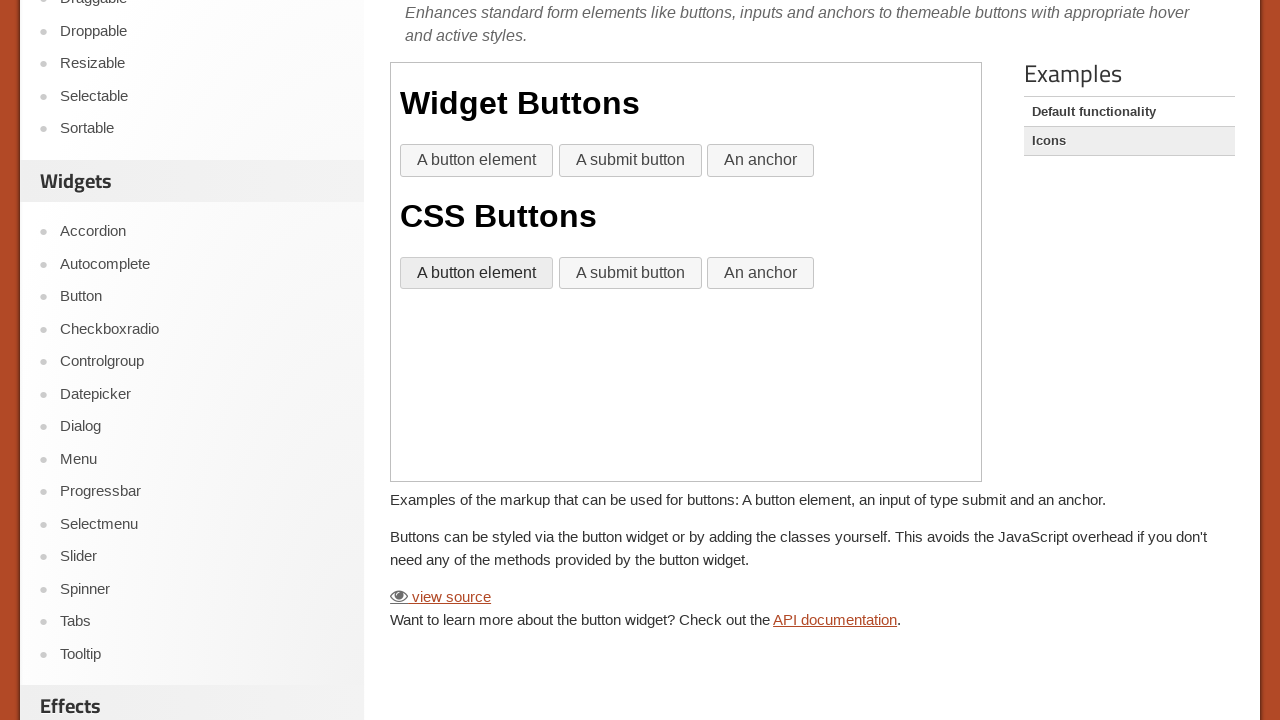

Clicked the CSS-only submit input at (630, 273) on iframe.demo-frame >> internal:control=enter-frame >> body > input
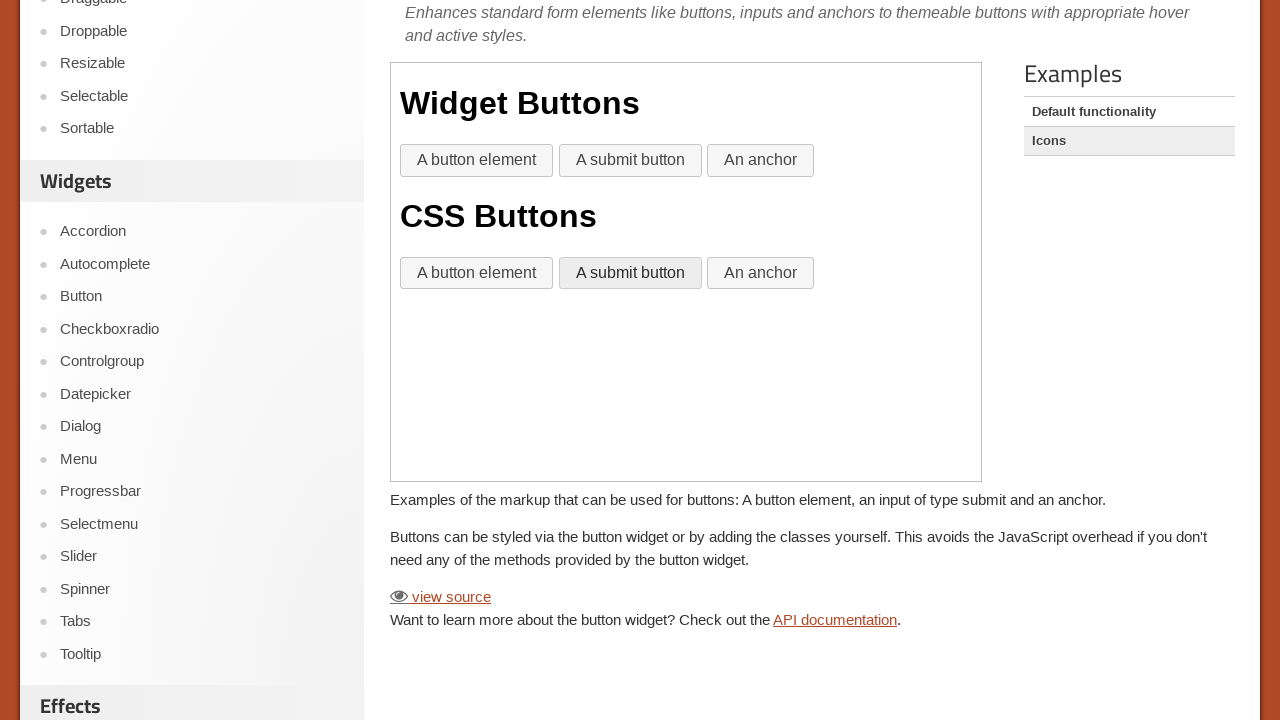

Located the CSS-only anchor element
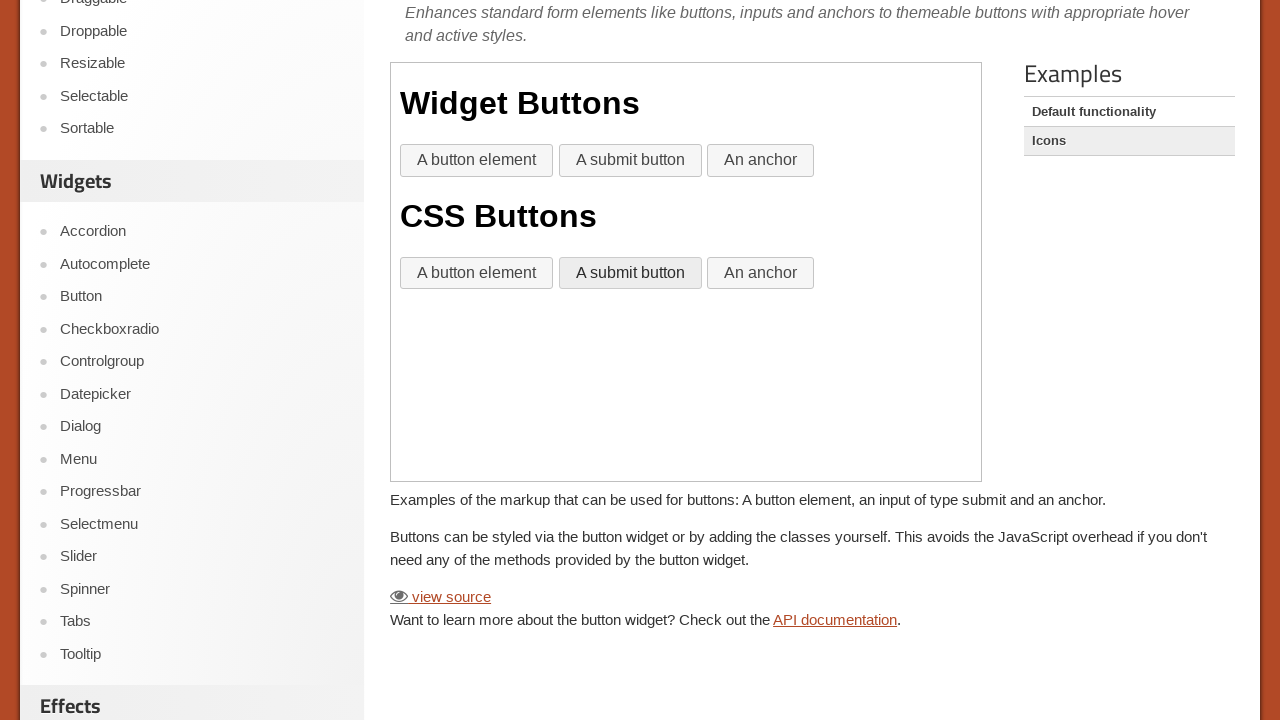

Clicked the CSS-only anchor element at (761, 273) on iframe.demo-frame >> internal:control=enter-frame >> body > a
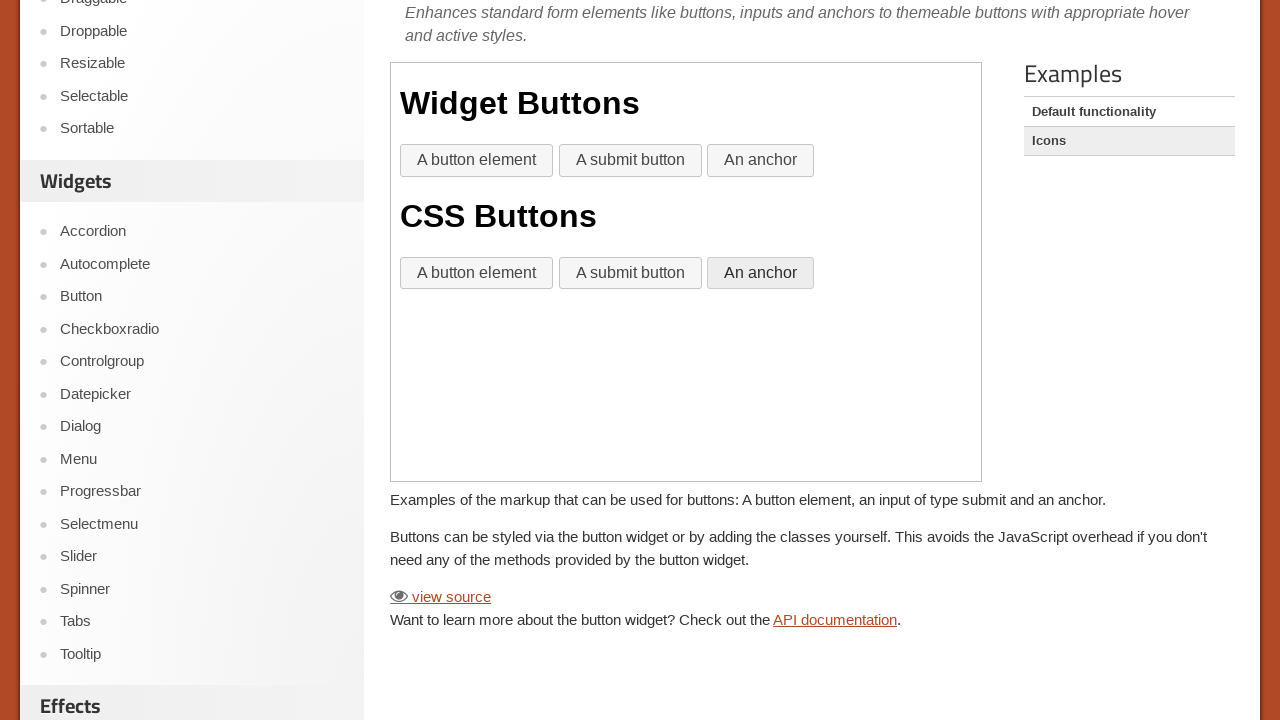

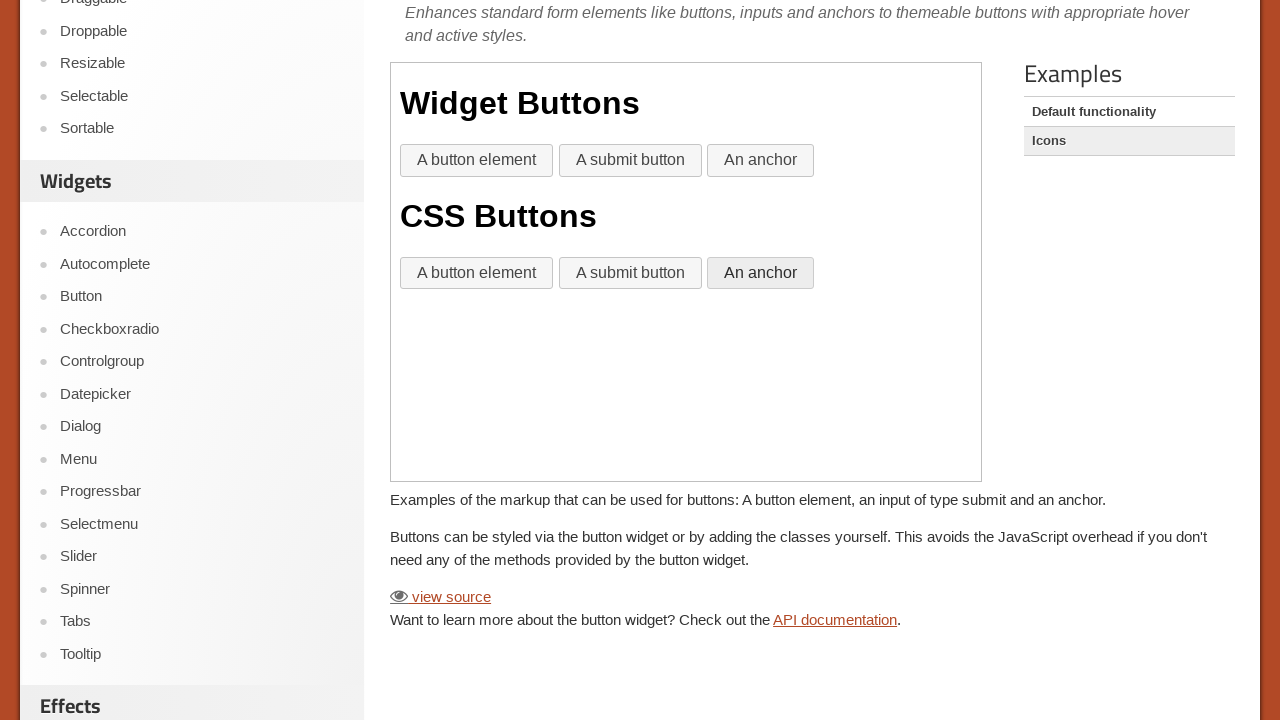